Waits for a price to reach $100, clicks a button to reveal a math problem, calculates the answer, and submits it

Starting URL: http://suninjuly.github.io/explicit_wait2.html

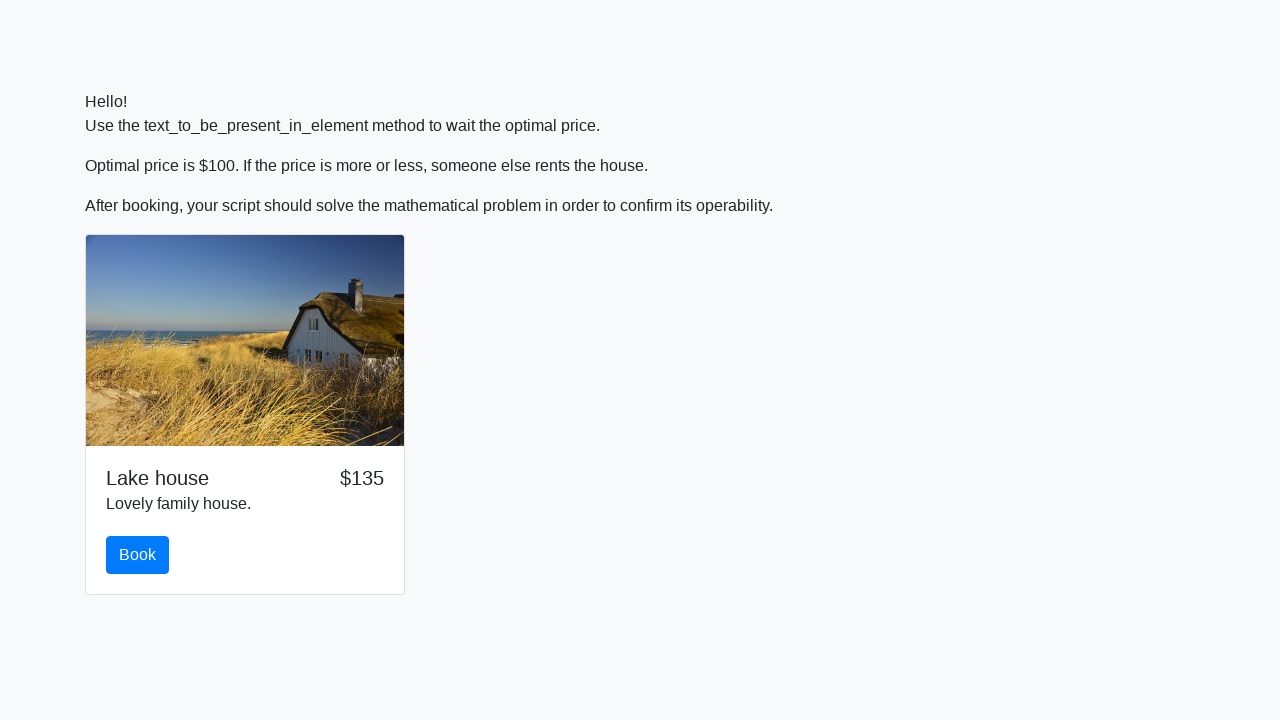

Waited for price to reach $100
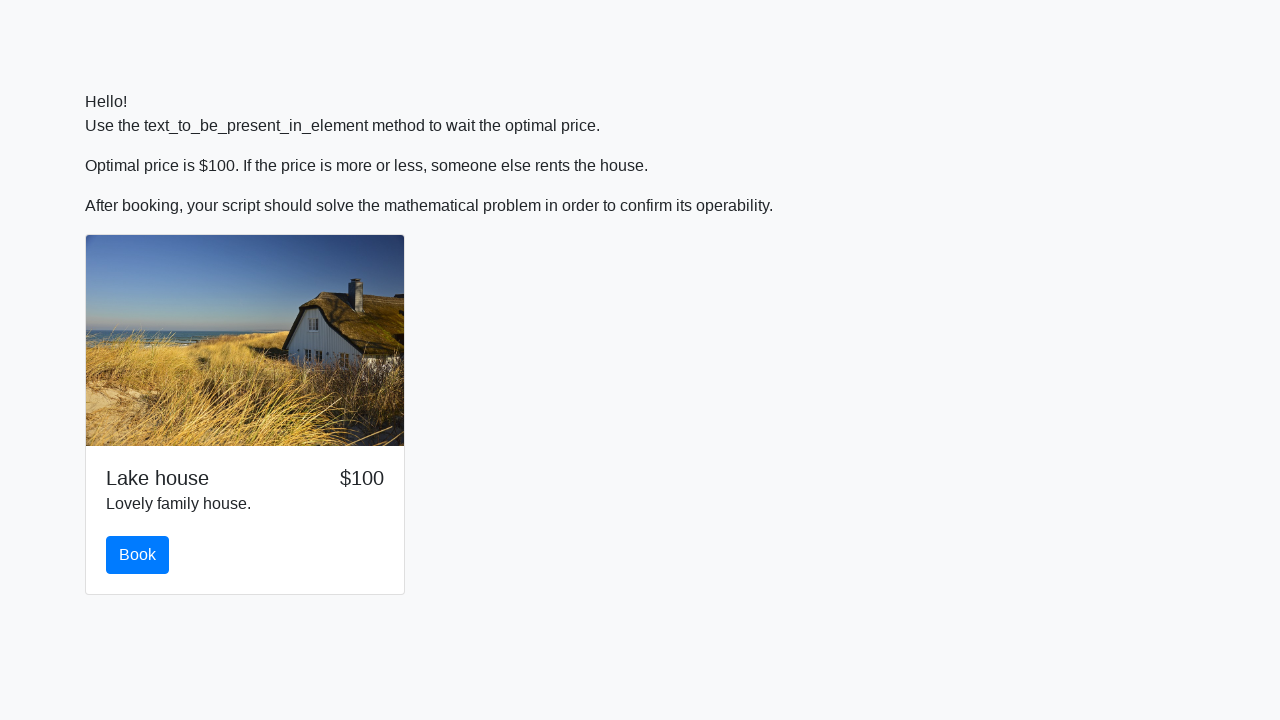

Clicked the book button to reveal math problem at (138, 555) on button.btn
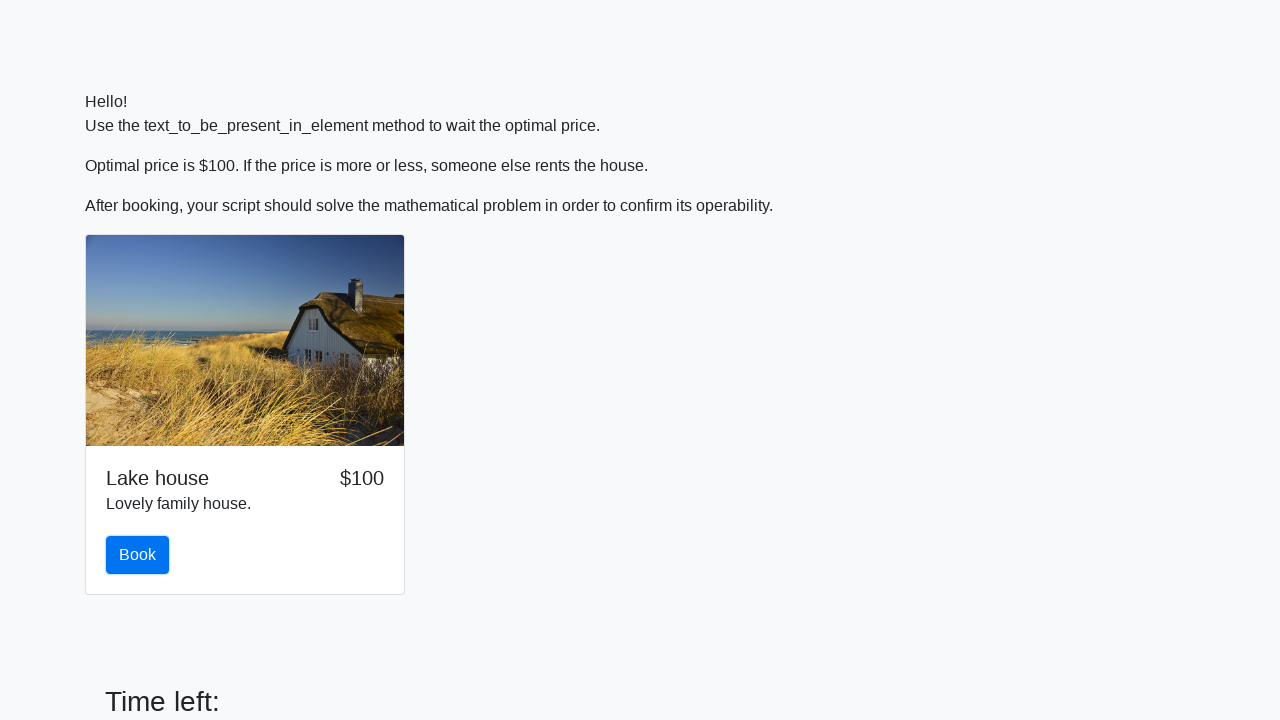

Retrieved input value: 555
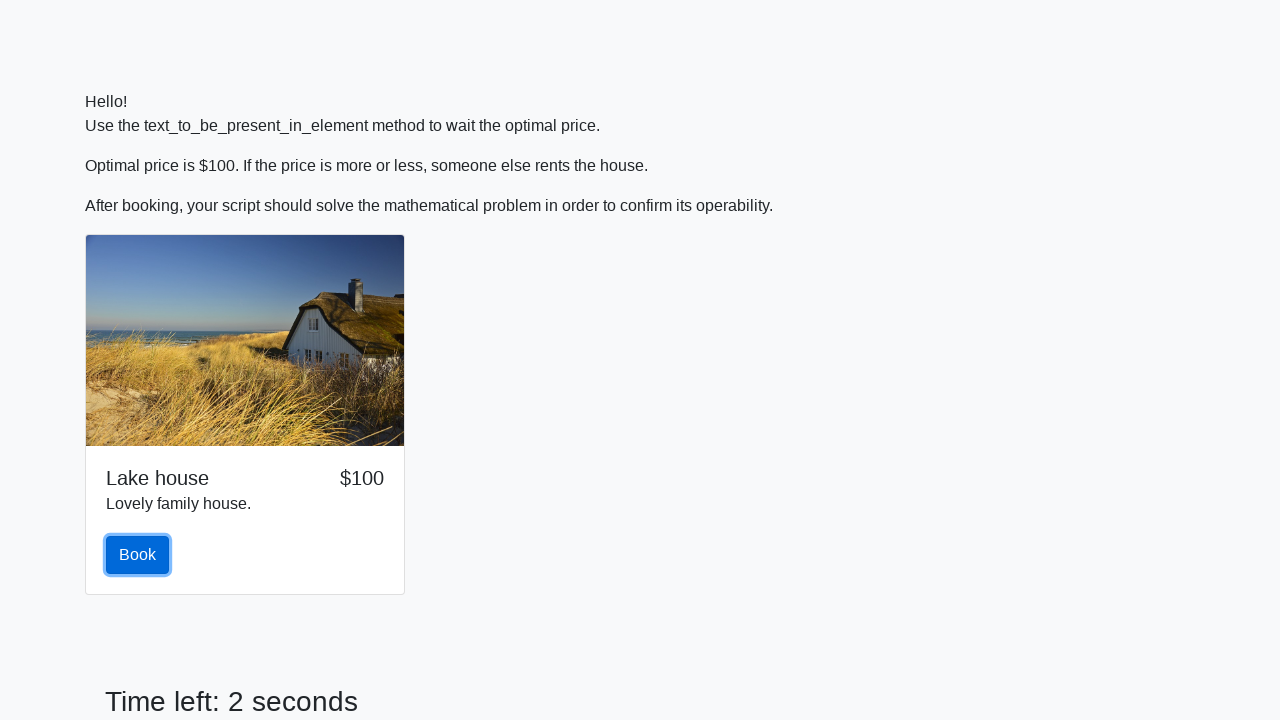

Calculated answer: 2.349410598038059
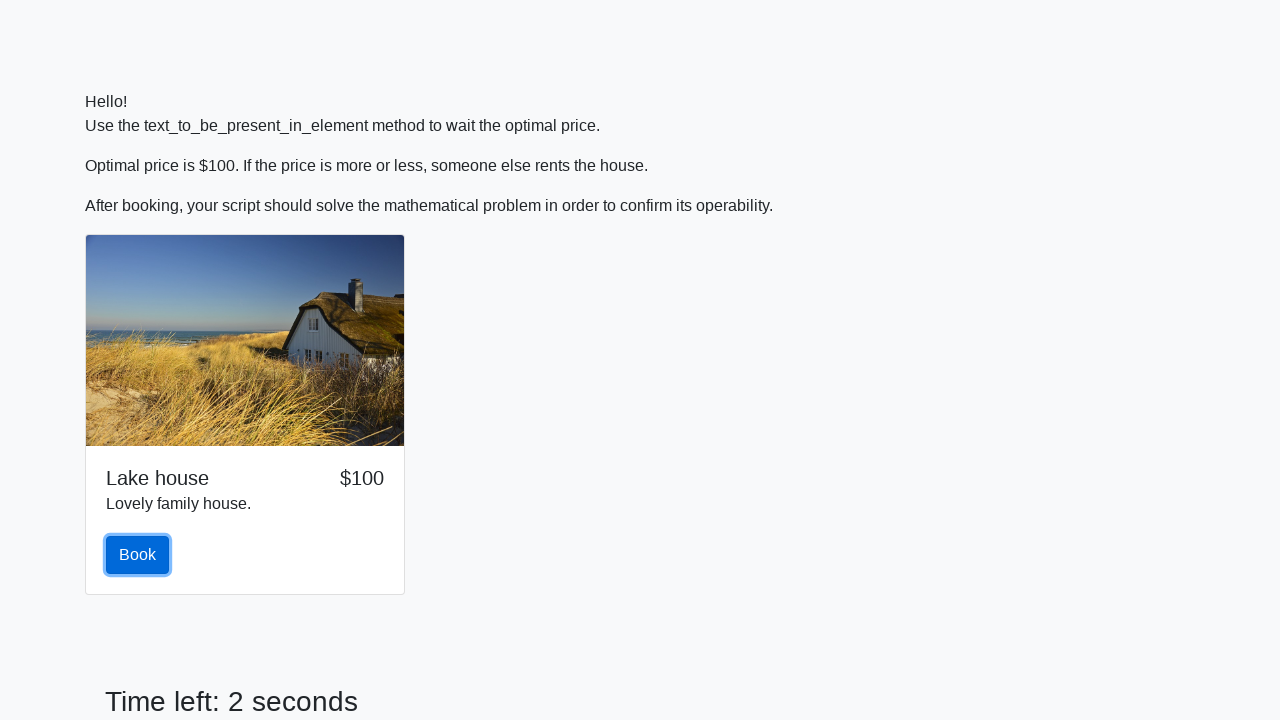

Filled answer field with calculated value on #answer
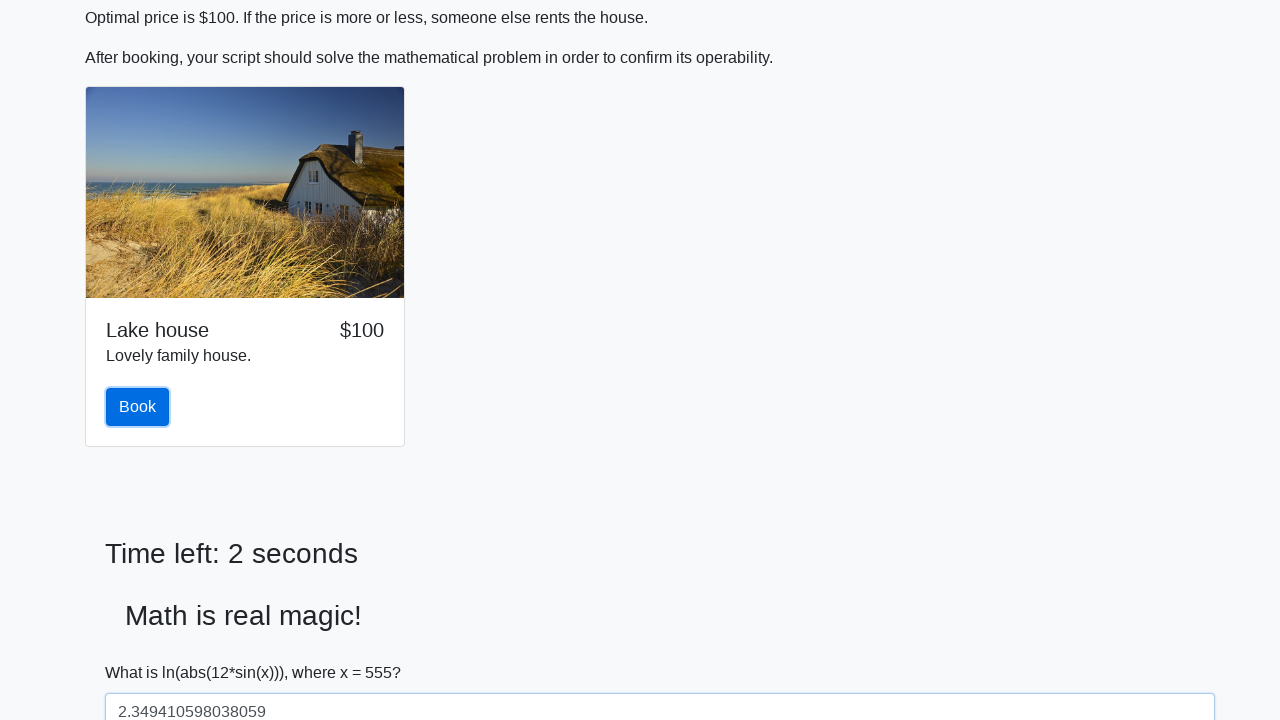

Clicked solve button to submit answer at (143, 651) on #solve
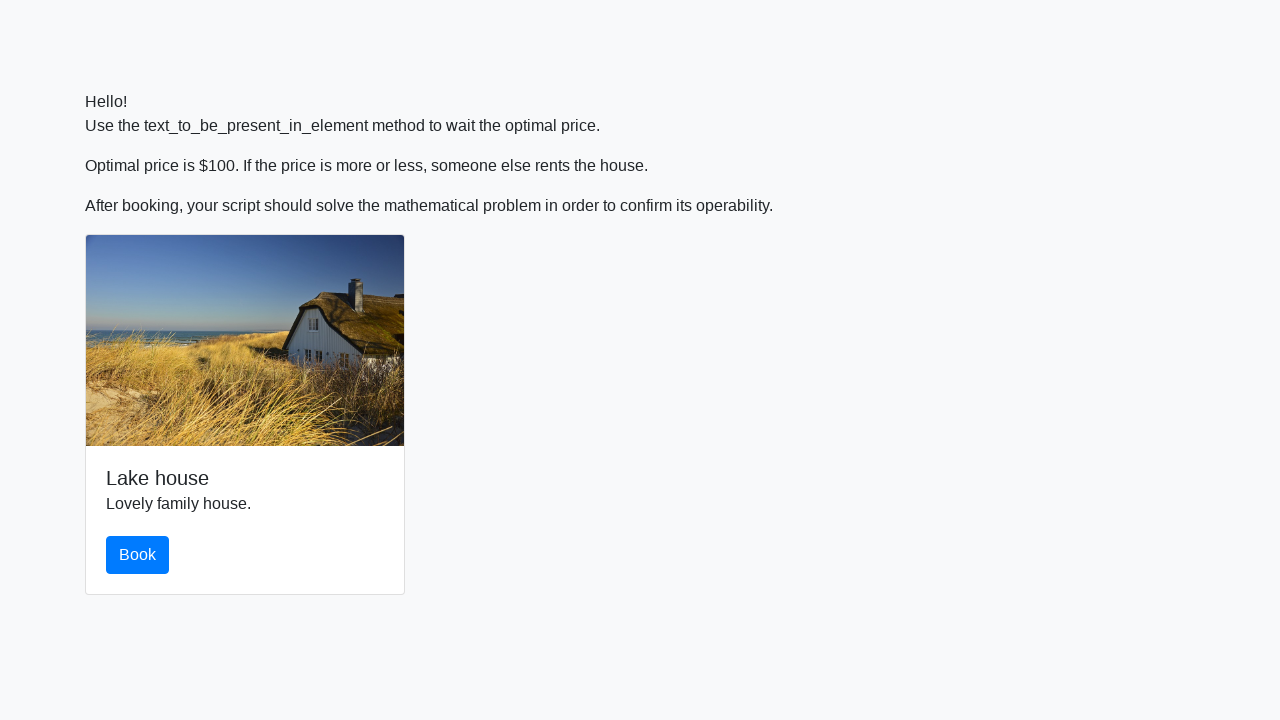

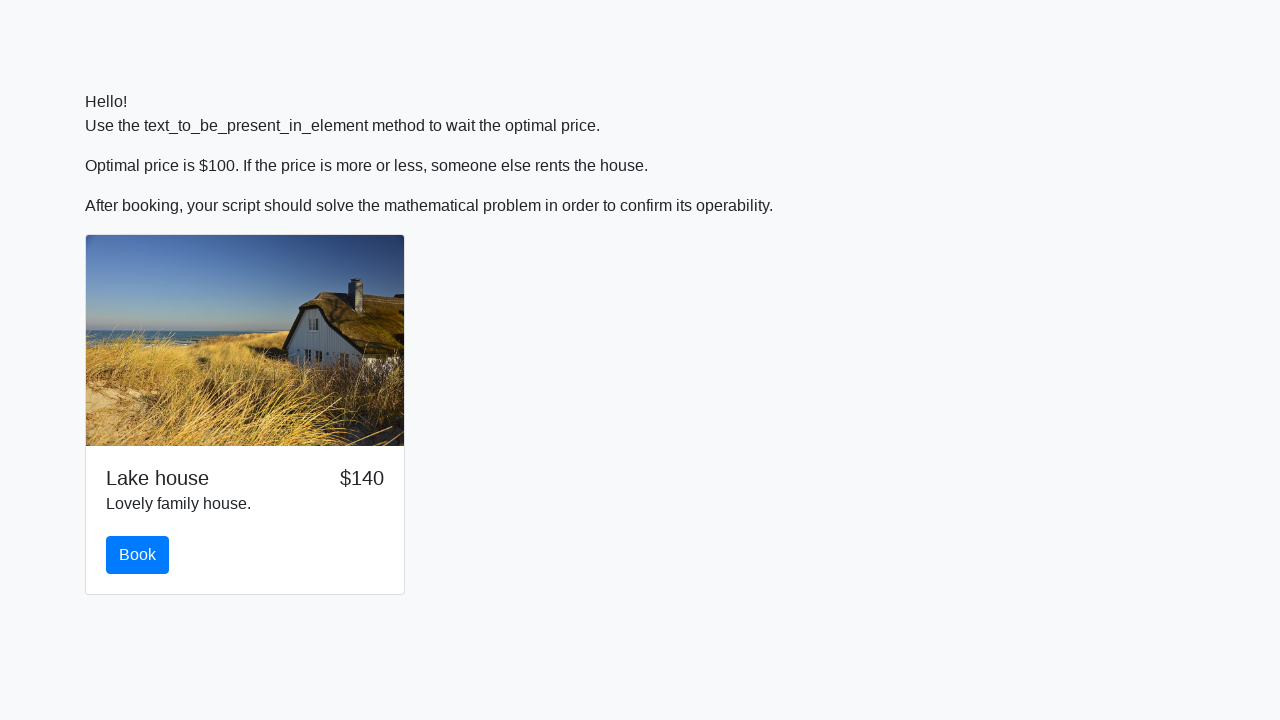